Tests dynamic controls by clicking enable button and typing in the input field once enabled

Starting URL: https://the-internet.herokuapp.com/dynamic_controls

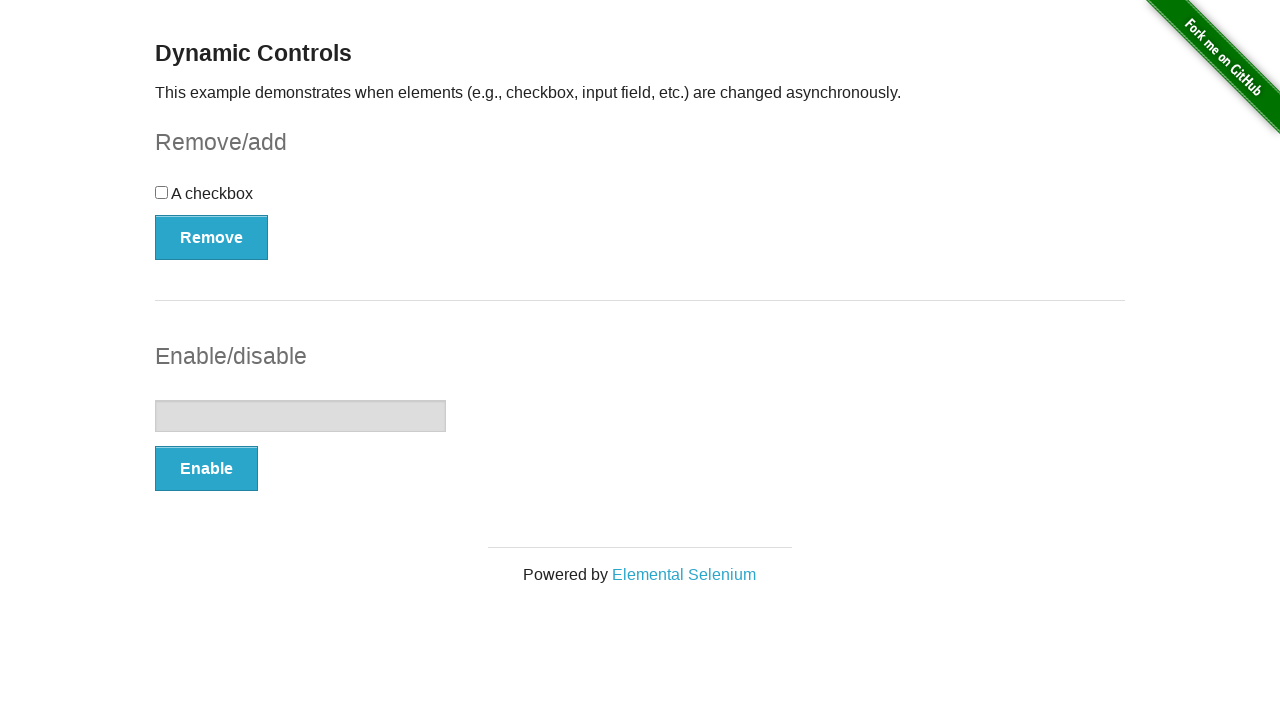

Clicked enable button for dynamic control at (206, 469) on #input-example button
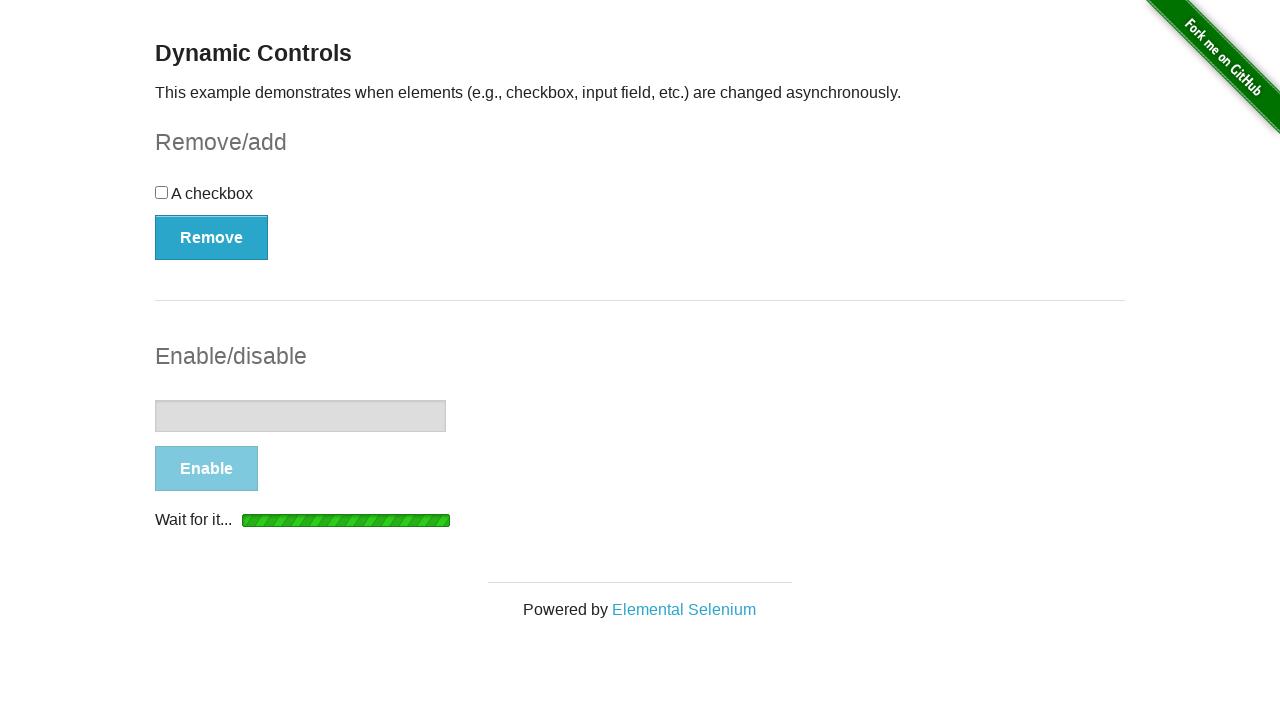

Input field became enabled
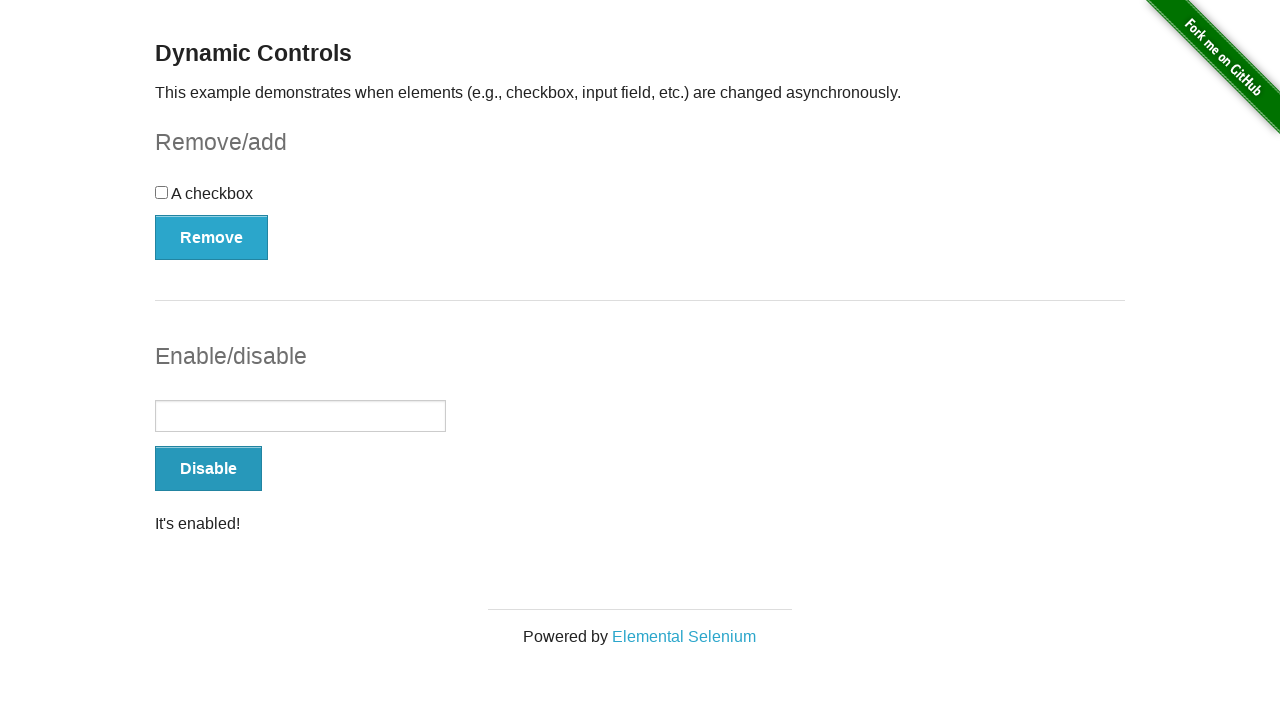

Typed 'test' in the enabled input field on #input-example input
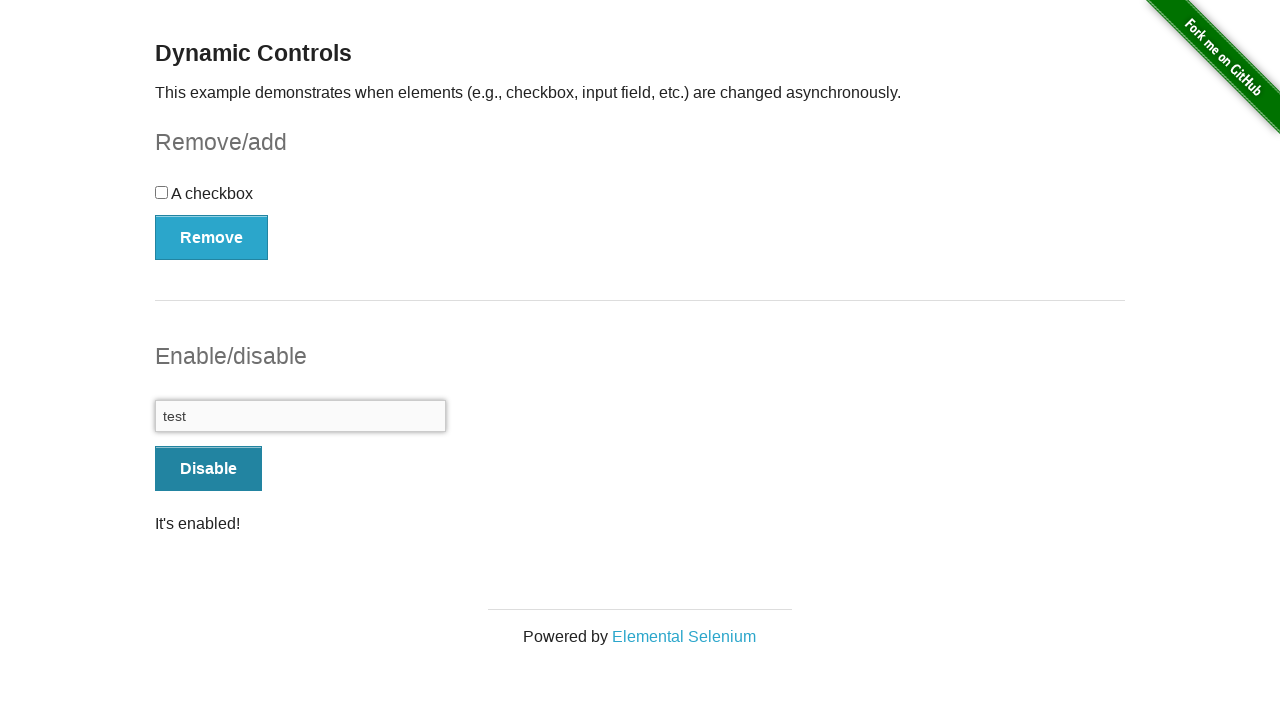

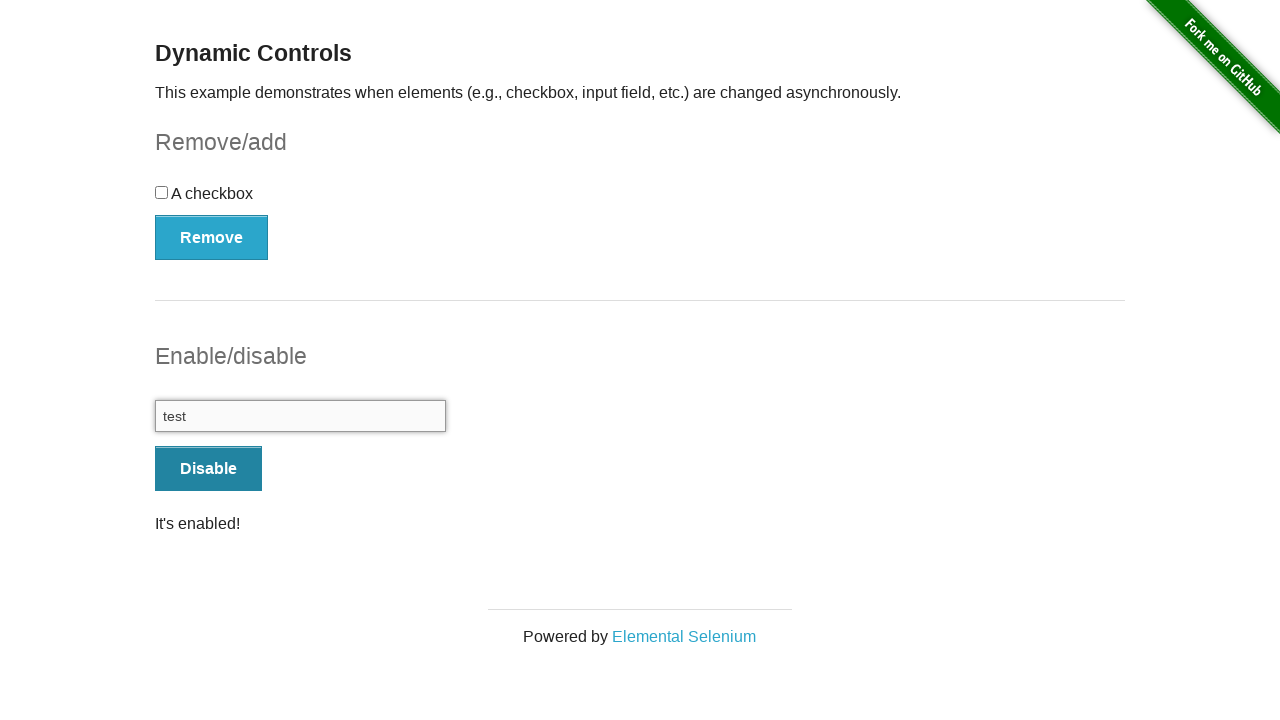